Tests dynamic loading by clicking start button and waiting for "Hello World" text to appear

Starting URL: https://automationfc.github.io/dynamic-loading/

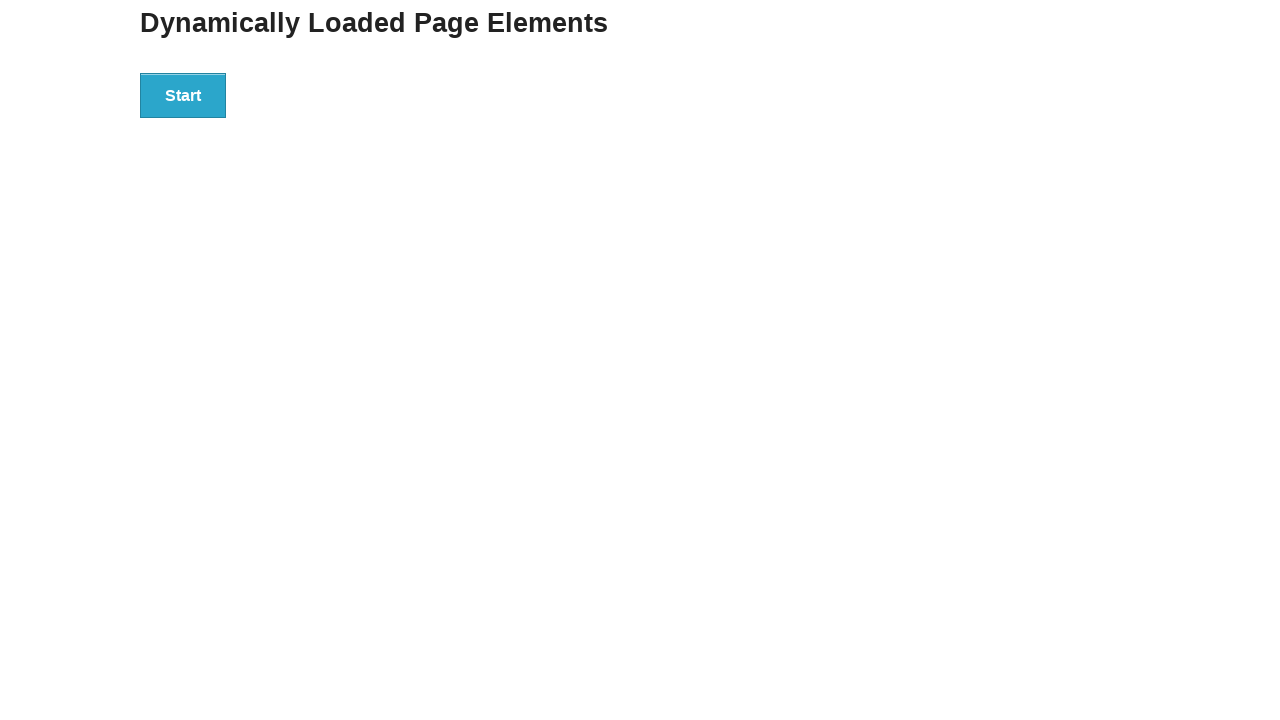

Navigated to dynamic loading test page
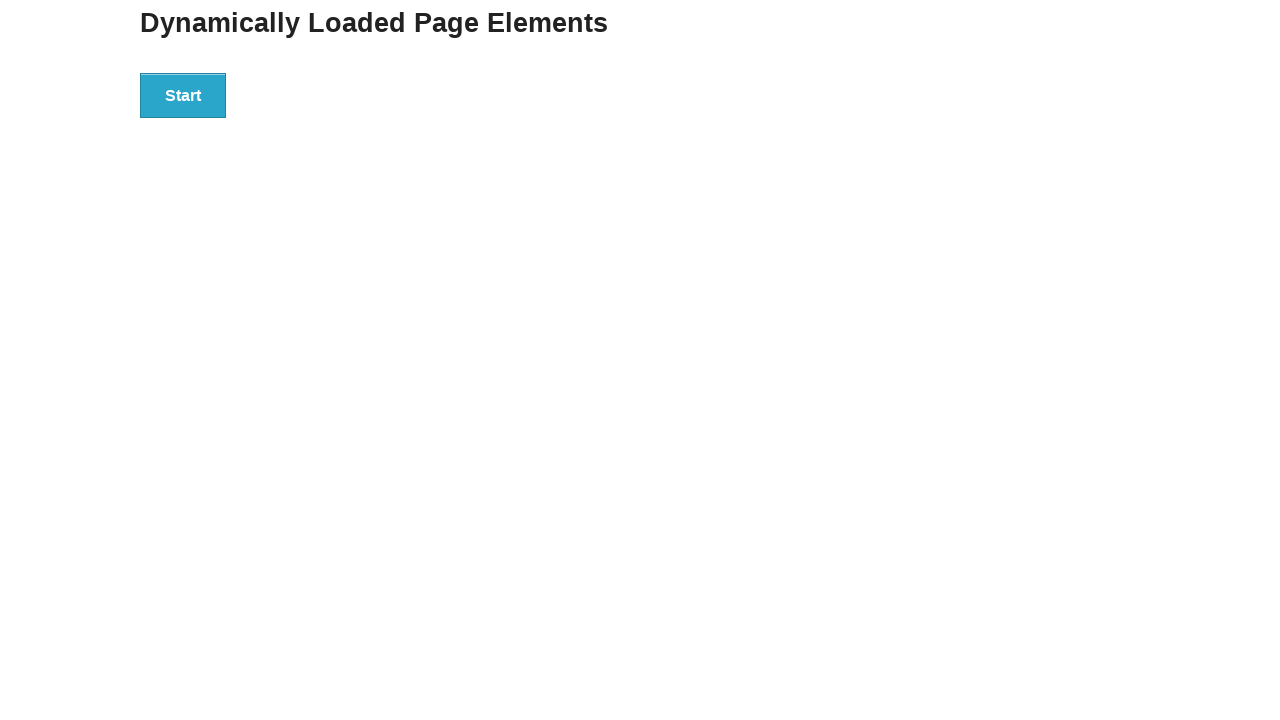

Clicked start button to trigger dynamic loading at (183, 95) on div#start>button
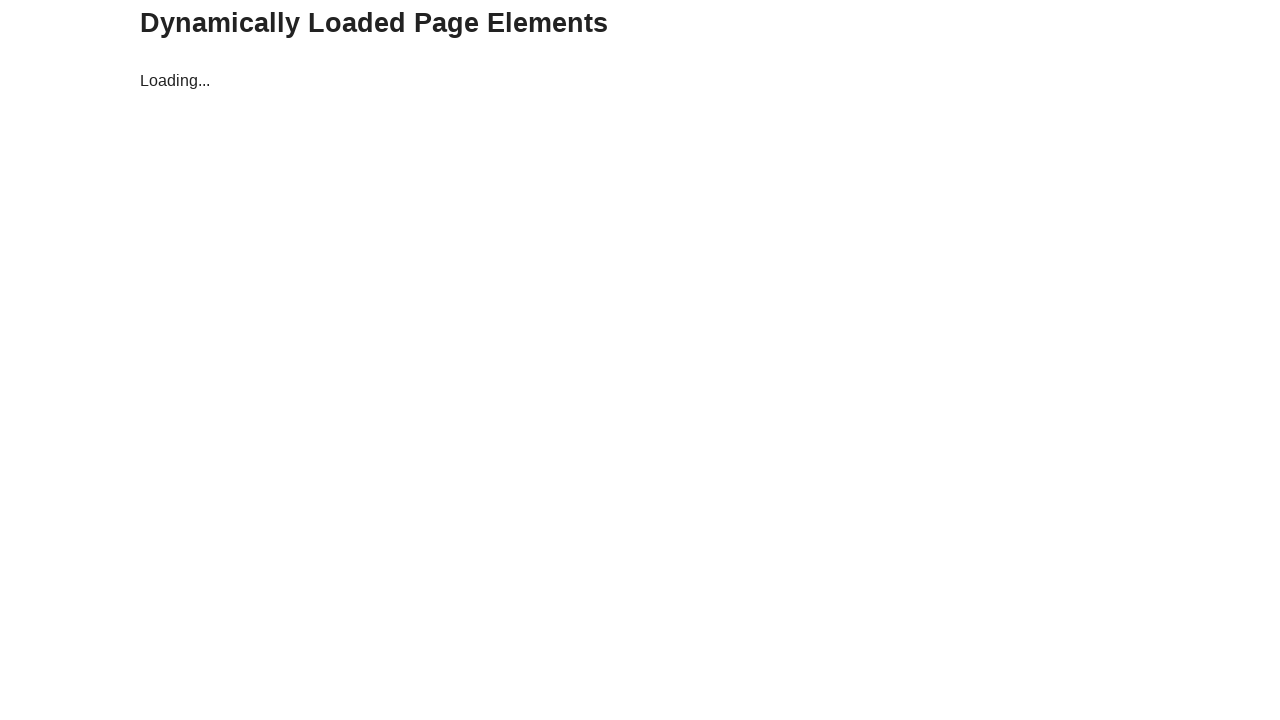

Hello World element appeared after dynamic loading
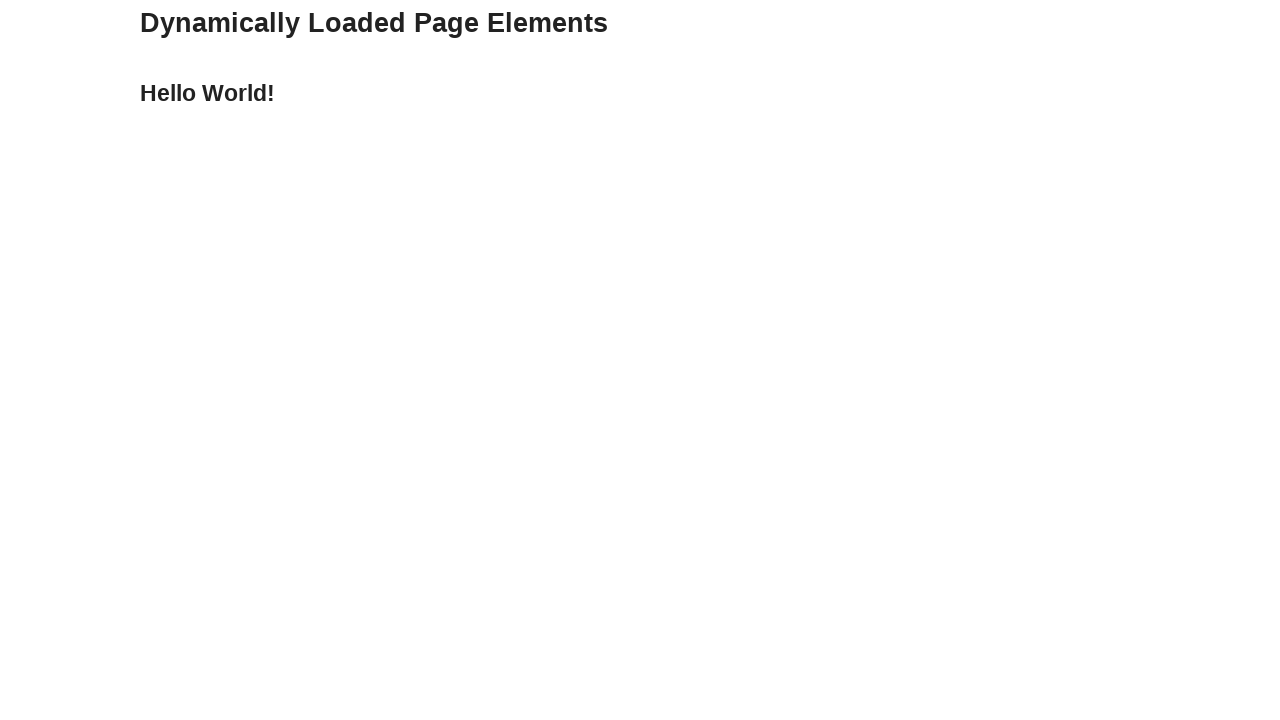

Verified that element contains 'Hello World!' text
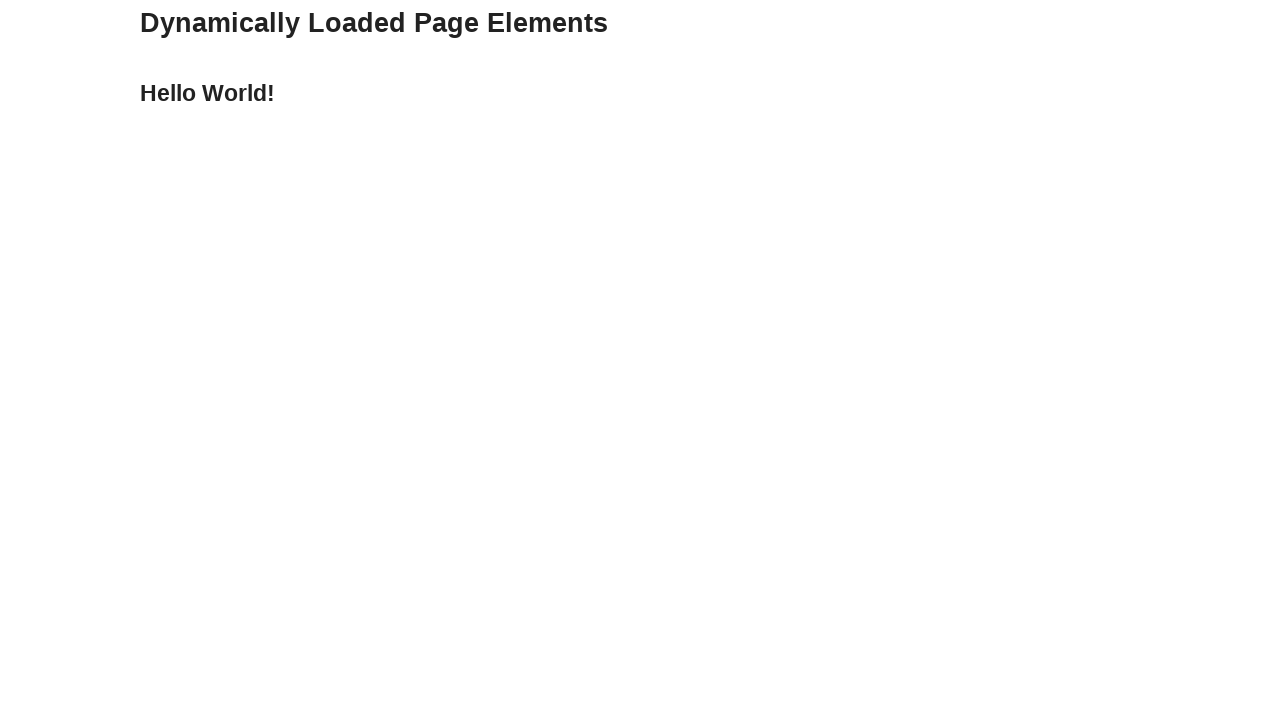

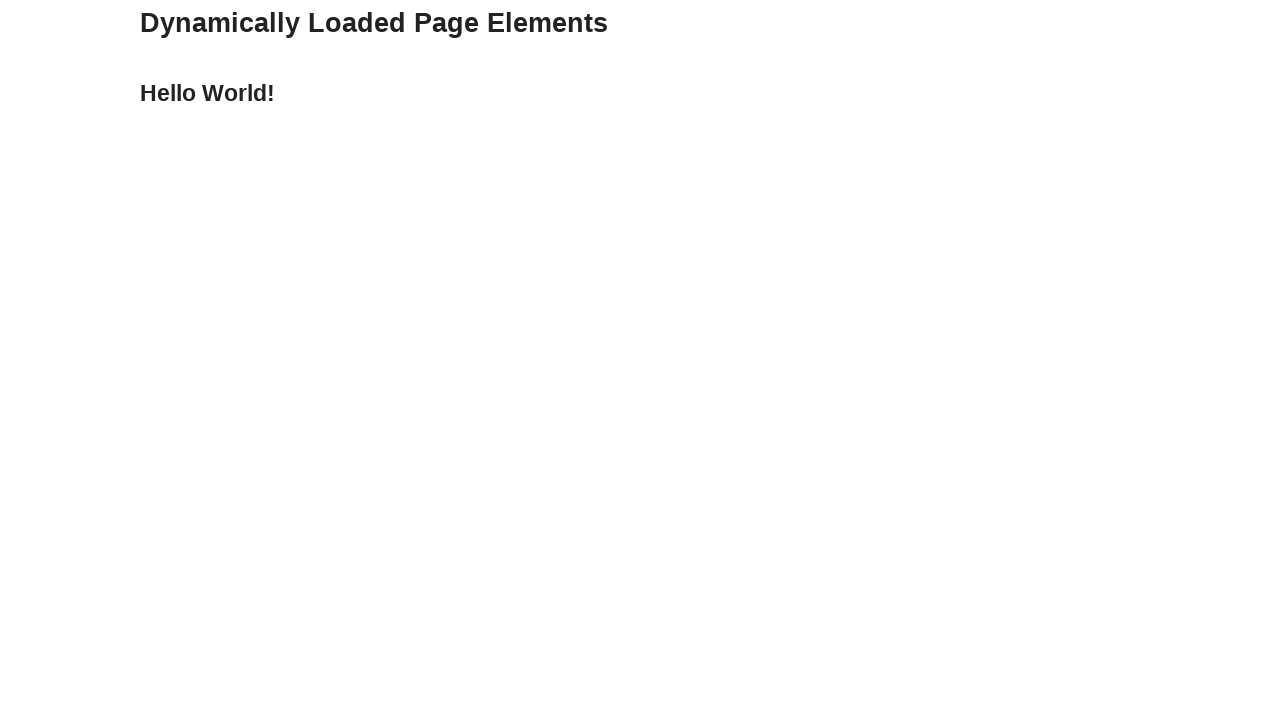